Tests various element states on a Selenium practice page including checking if elements are enabled, selected, and displayed, and clicking a checkbox to change its state

Starting URL: http://www.testdiary.com/training/selenium/selenium-test-page/

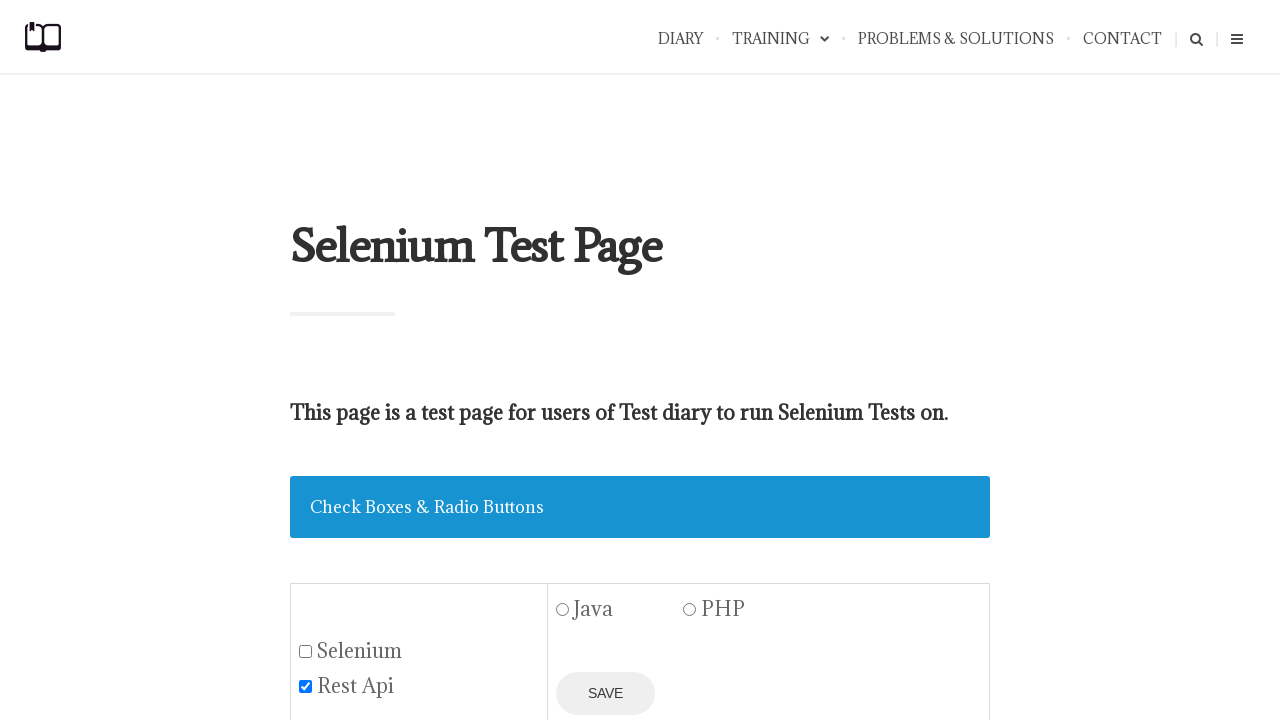

Checked if save button is enabled
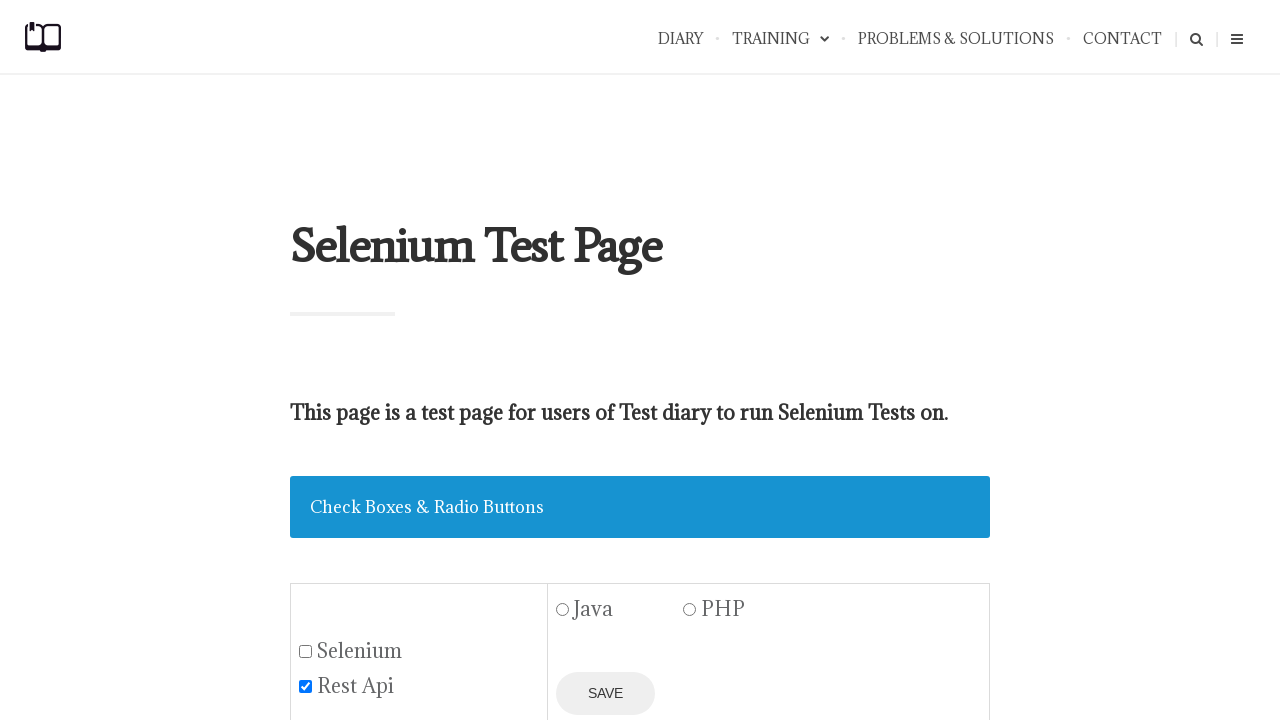

Checked if Java radio button is enabled
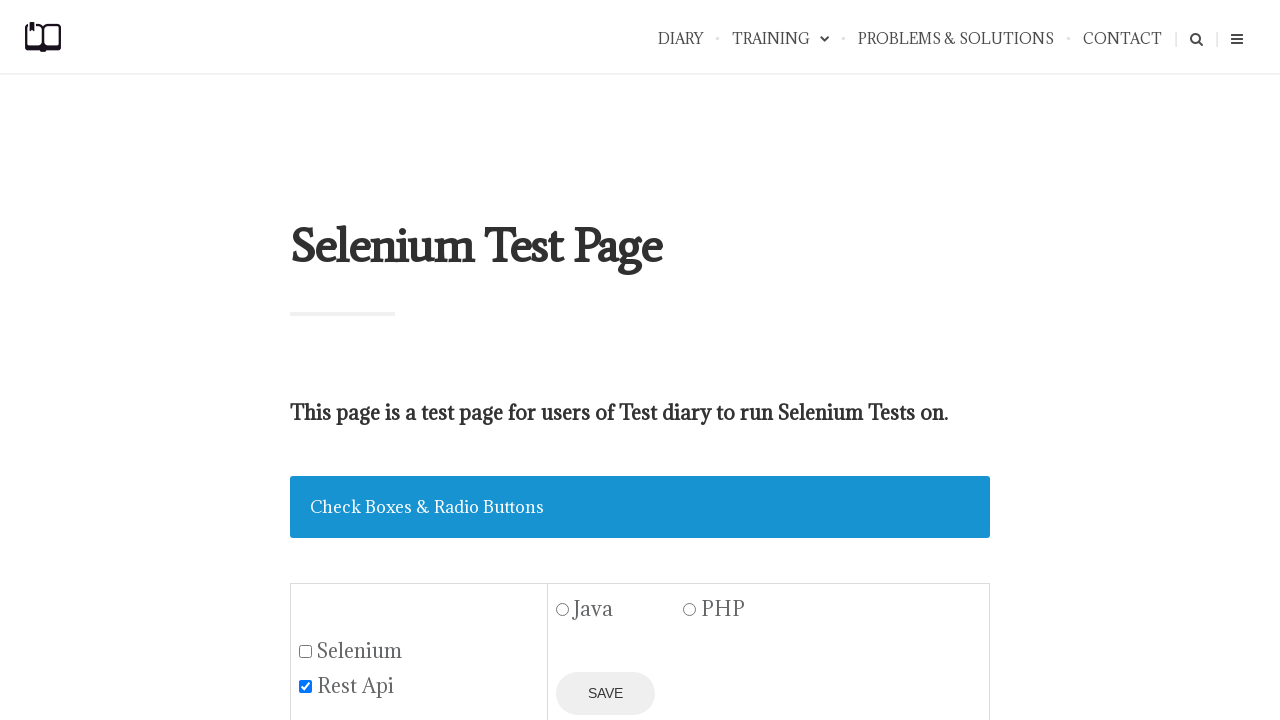

Checked if Selenium checkbox is selected
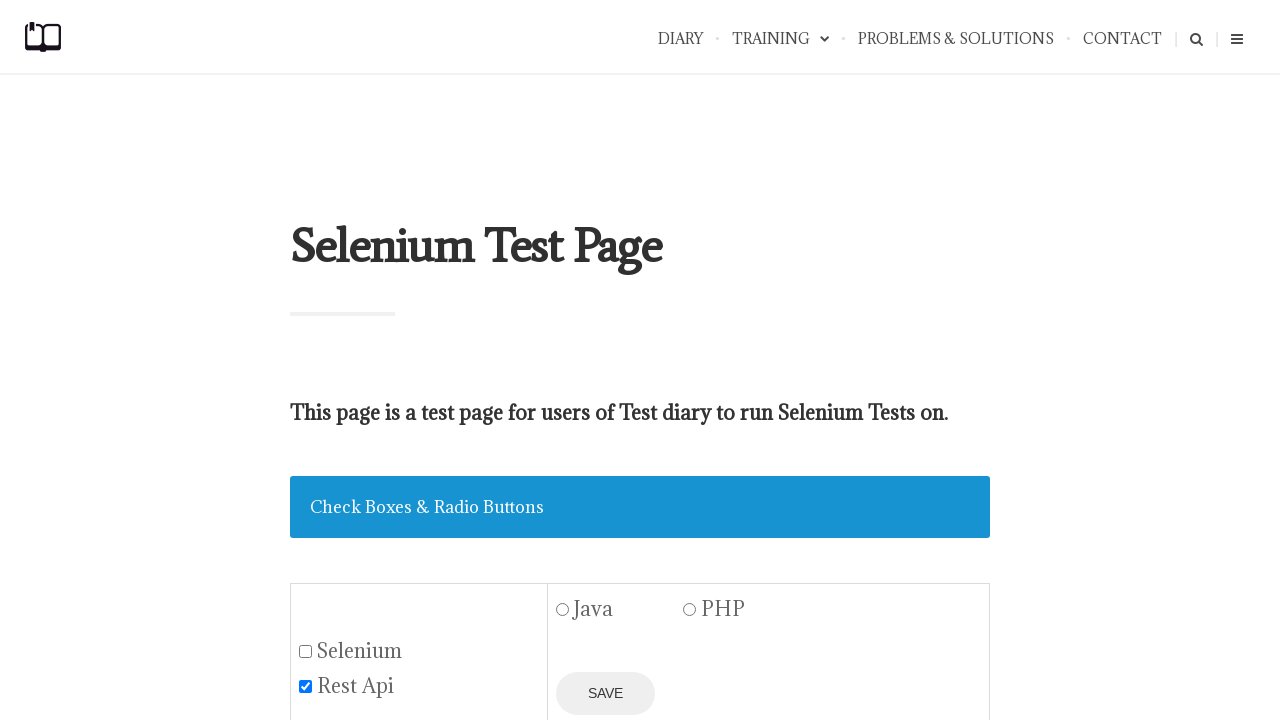

Clicked Selenium checkbox to change its state at (306, 651) on #seleniumbox
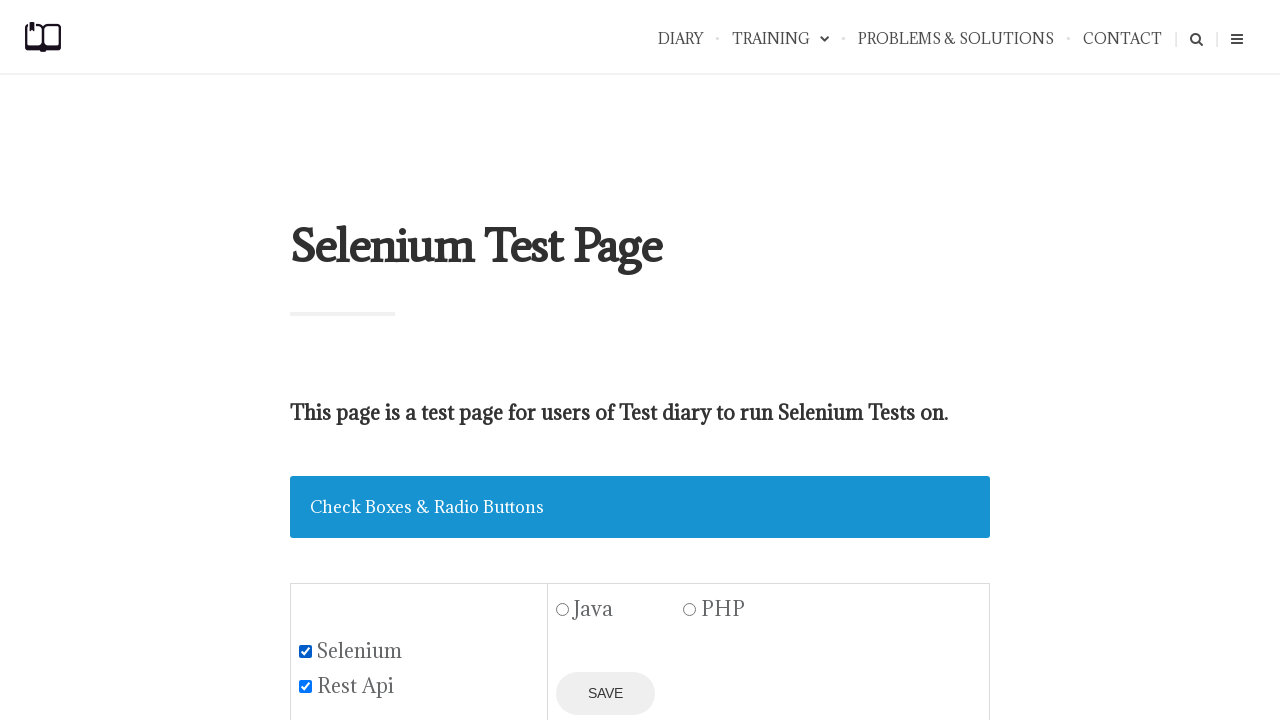

Verified Selenium checkbox state after clicking
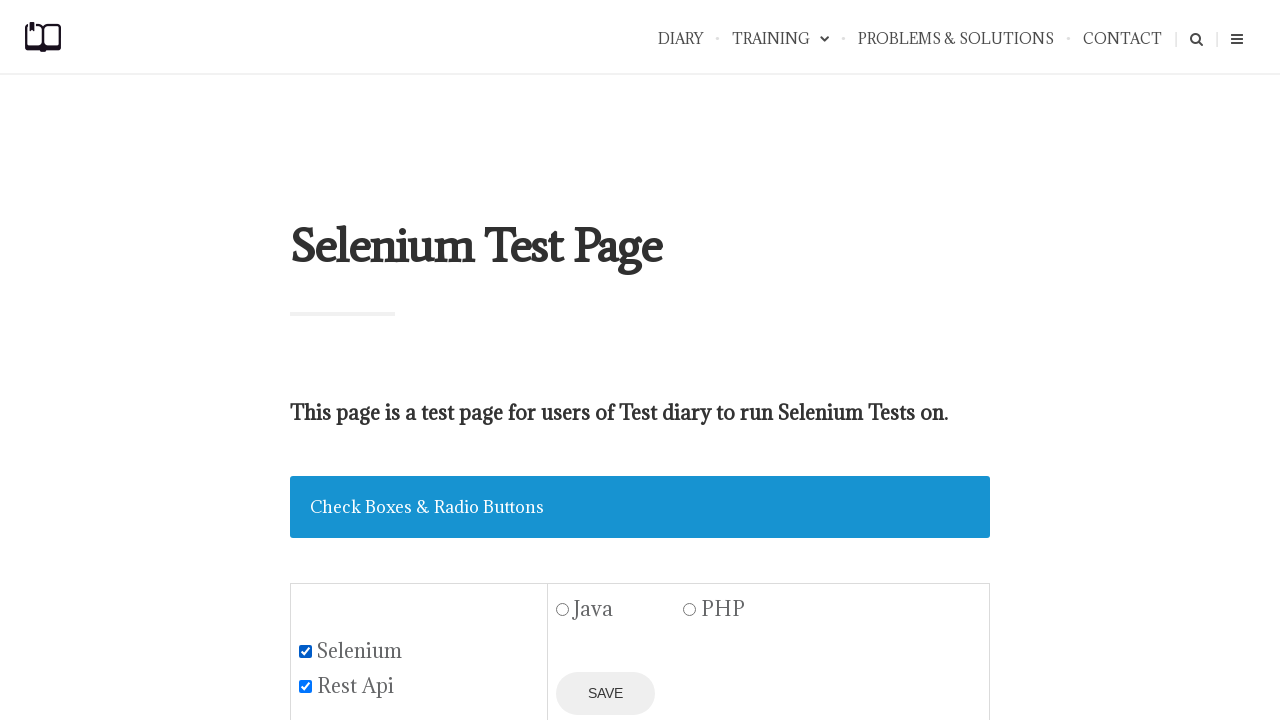

Checked if REST API checkbox is displayed
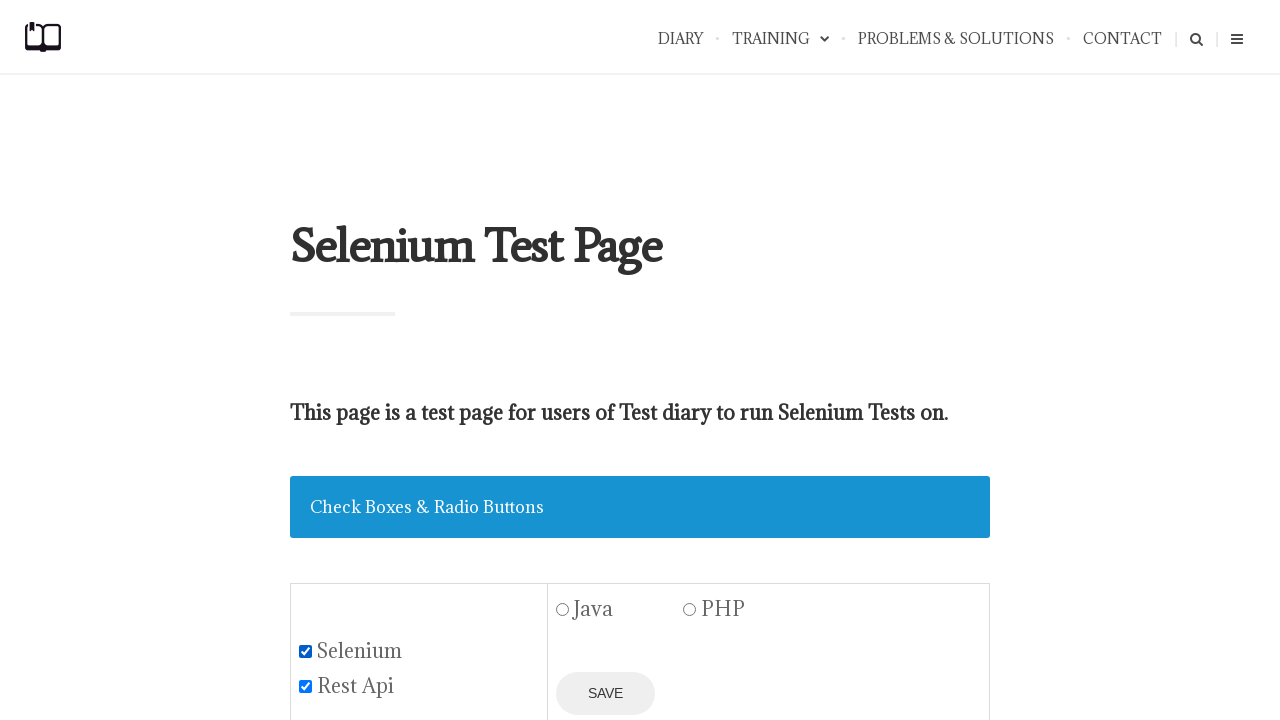

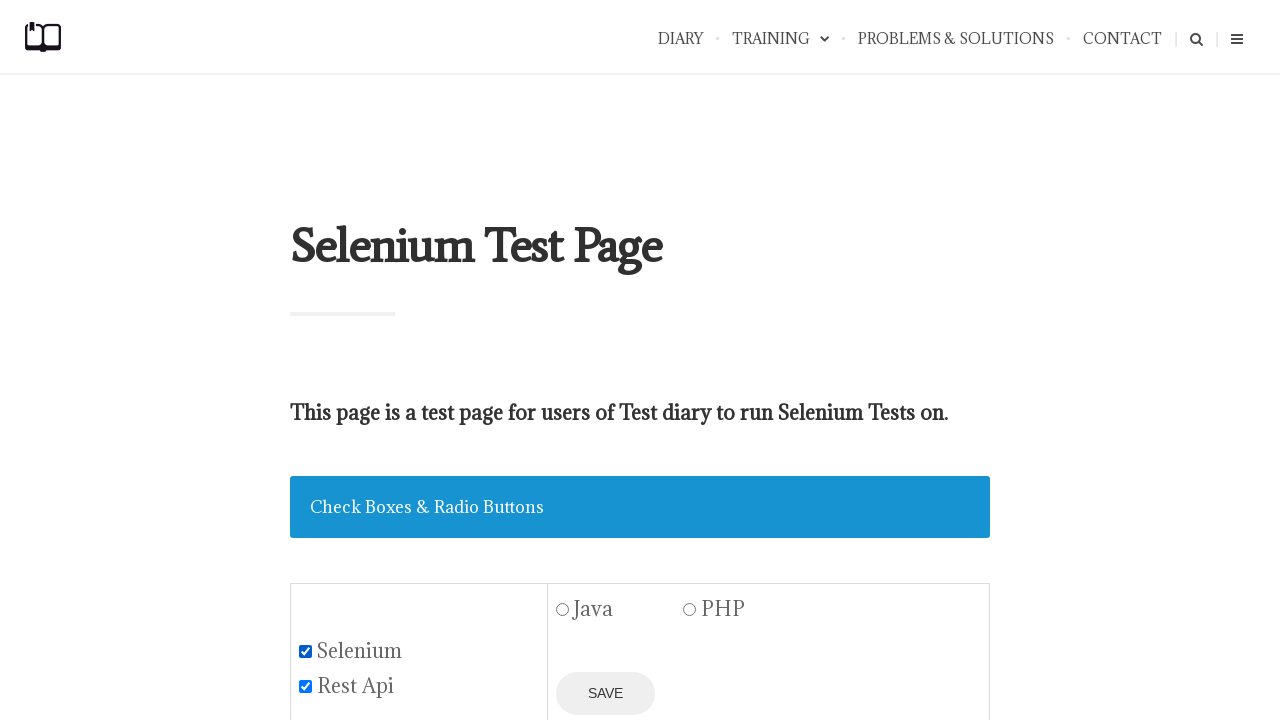